Tests table sorting functionality by clicking on a column header and verifying that the data in the first column becomes sorted alphabetically.

Starting URL: https://rahulshettyacademy.com/seleniumPractise/#/offers

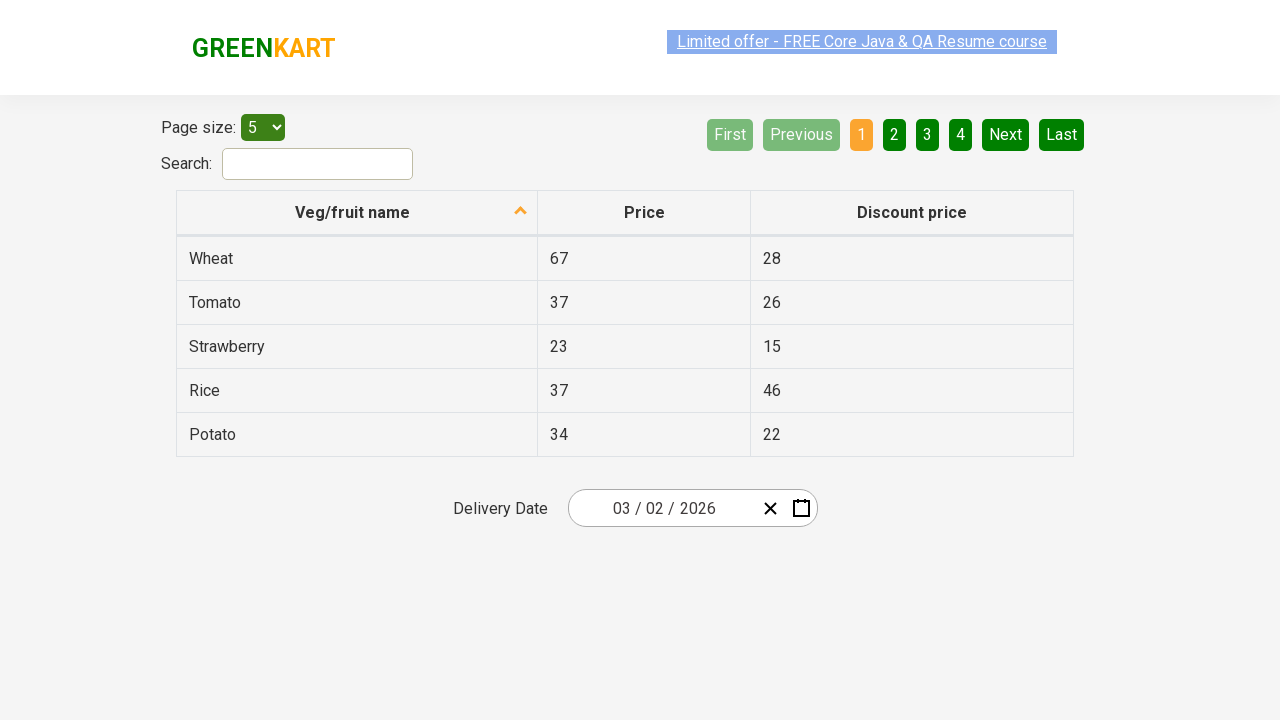

Waited for table to load - first column header appeared
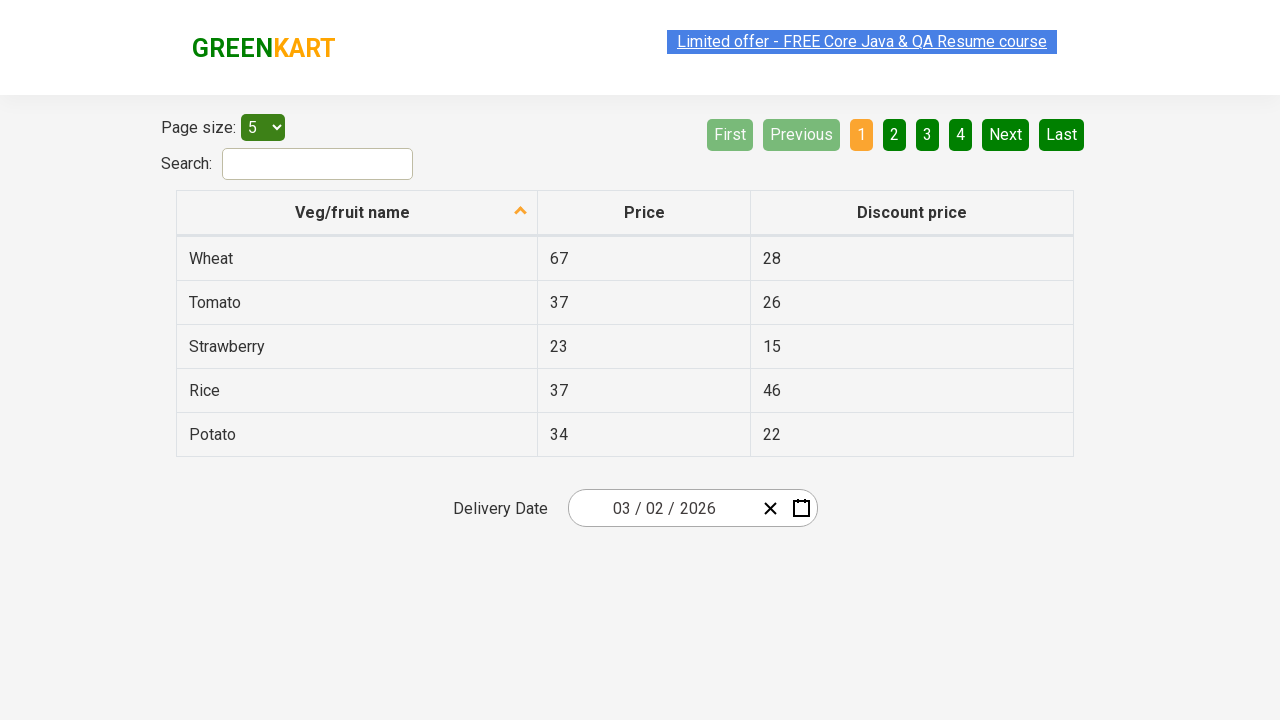

Clicked on first column header to trigger sorting at (357, 213) on xpath=//tr/th[1]
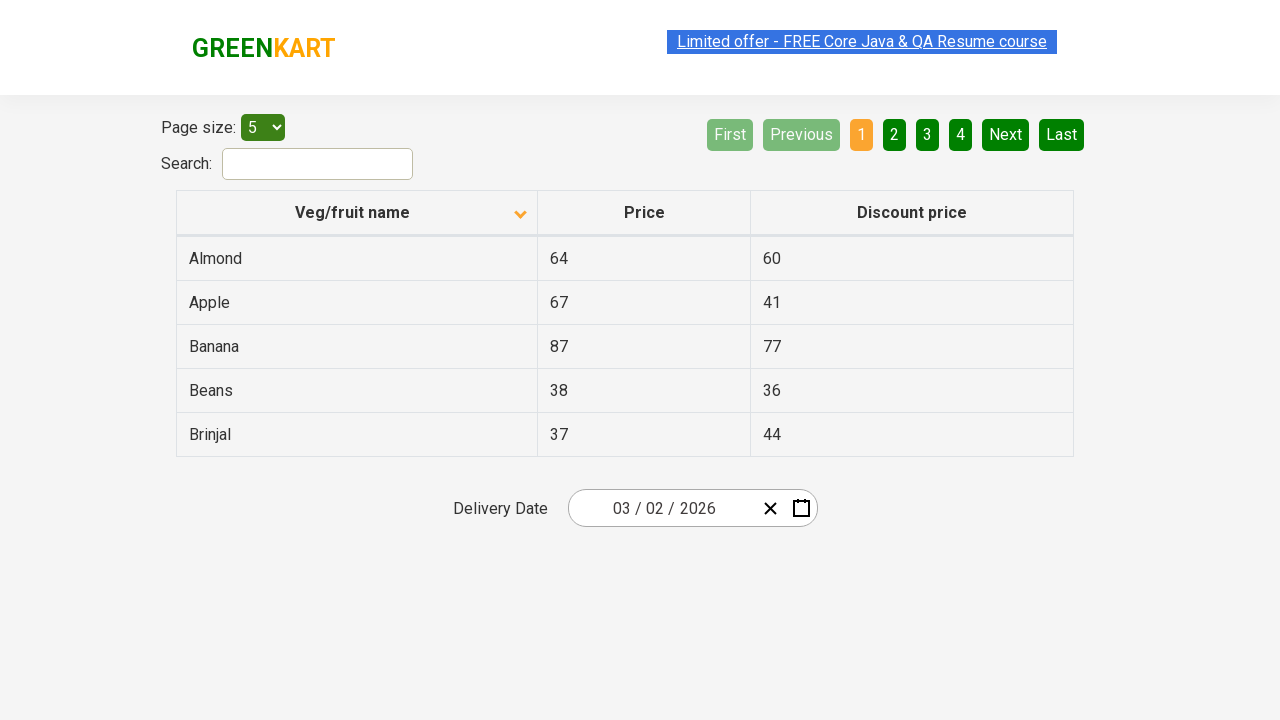

Waited 500ms for table to re-render after sort
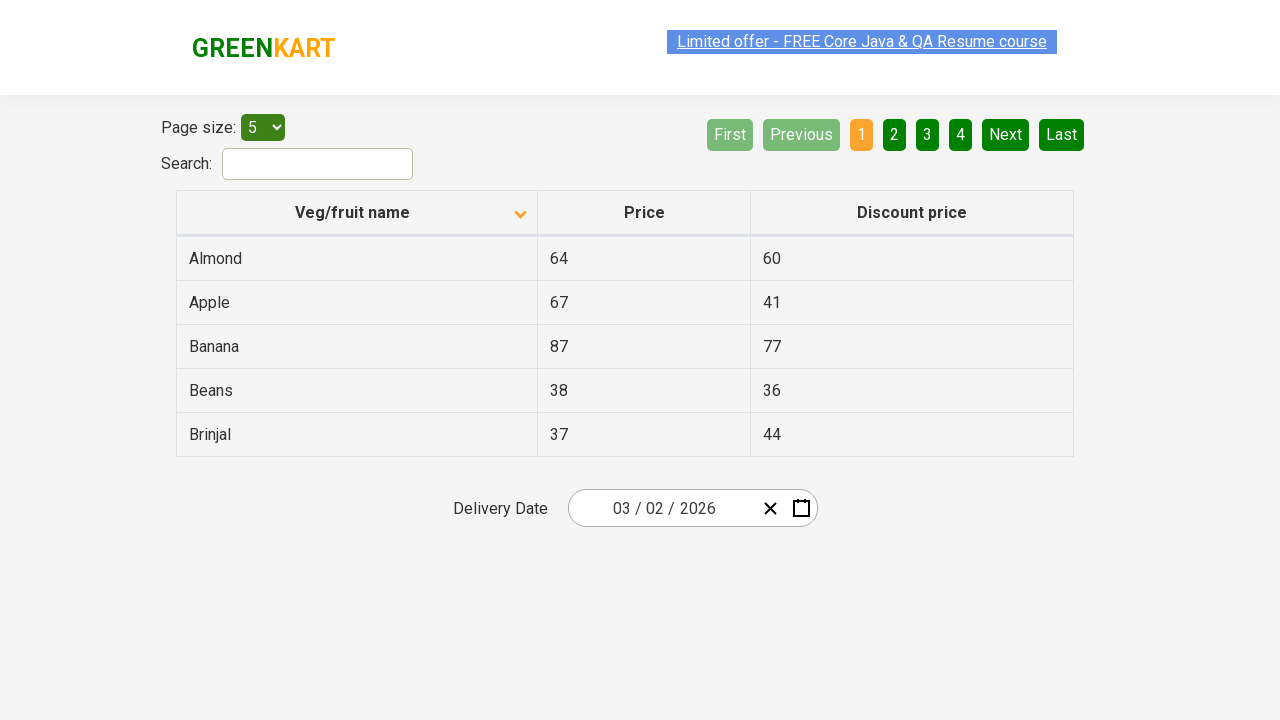

Captured all text from first column cells
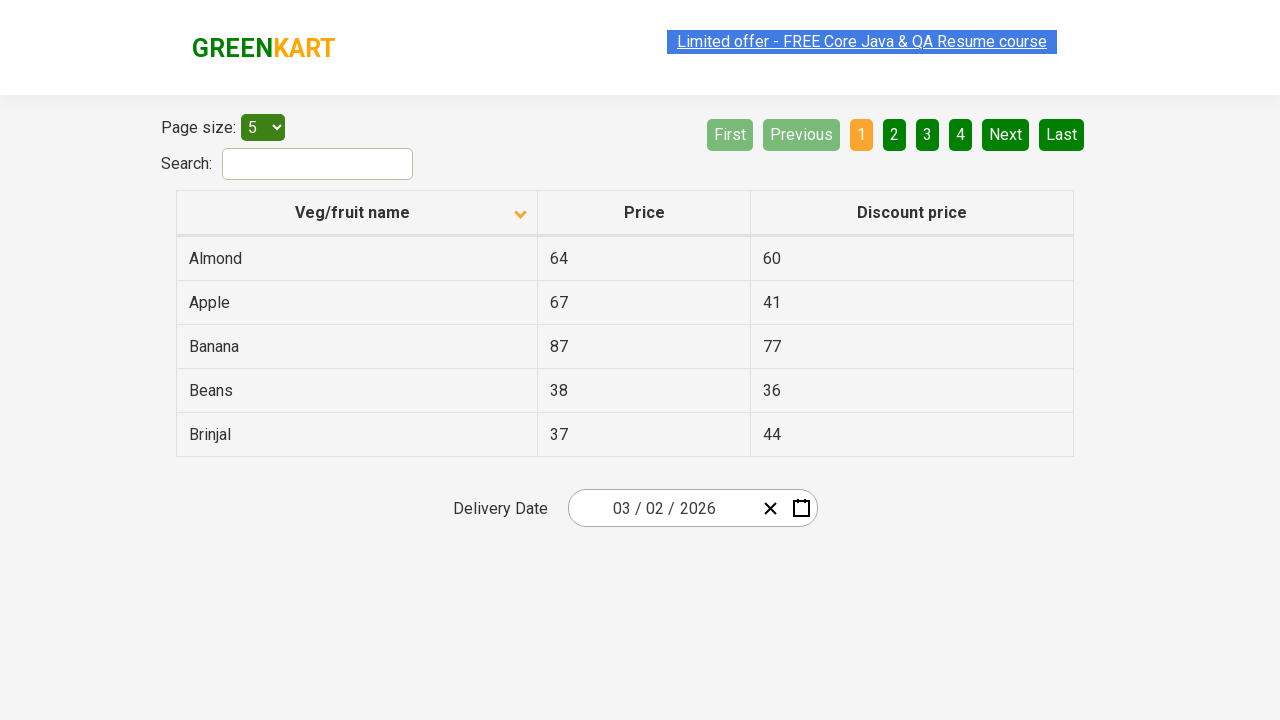

Extracted text content from 5 cells in first column
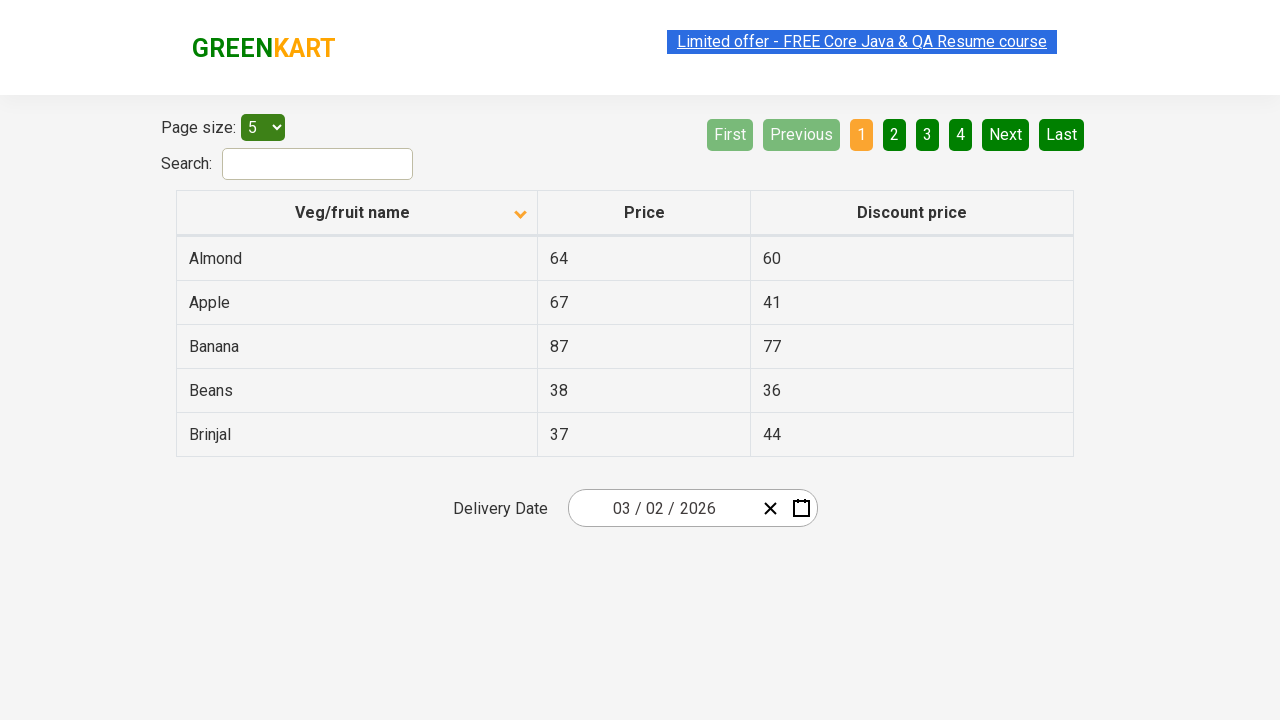

Created alphabetically sorted copy of the column data
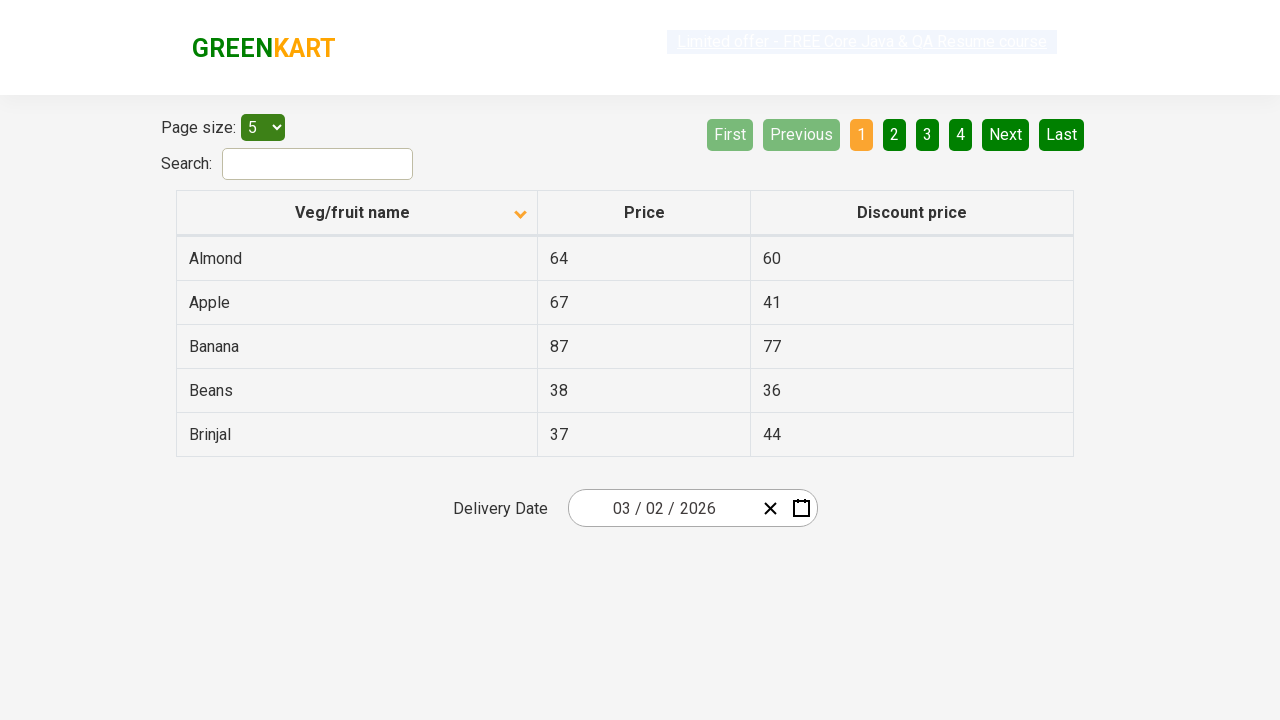

Verified that table data is sorted alphabetically in first column
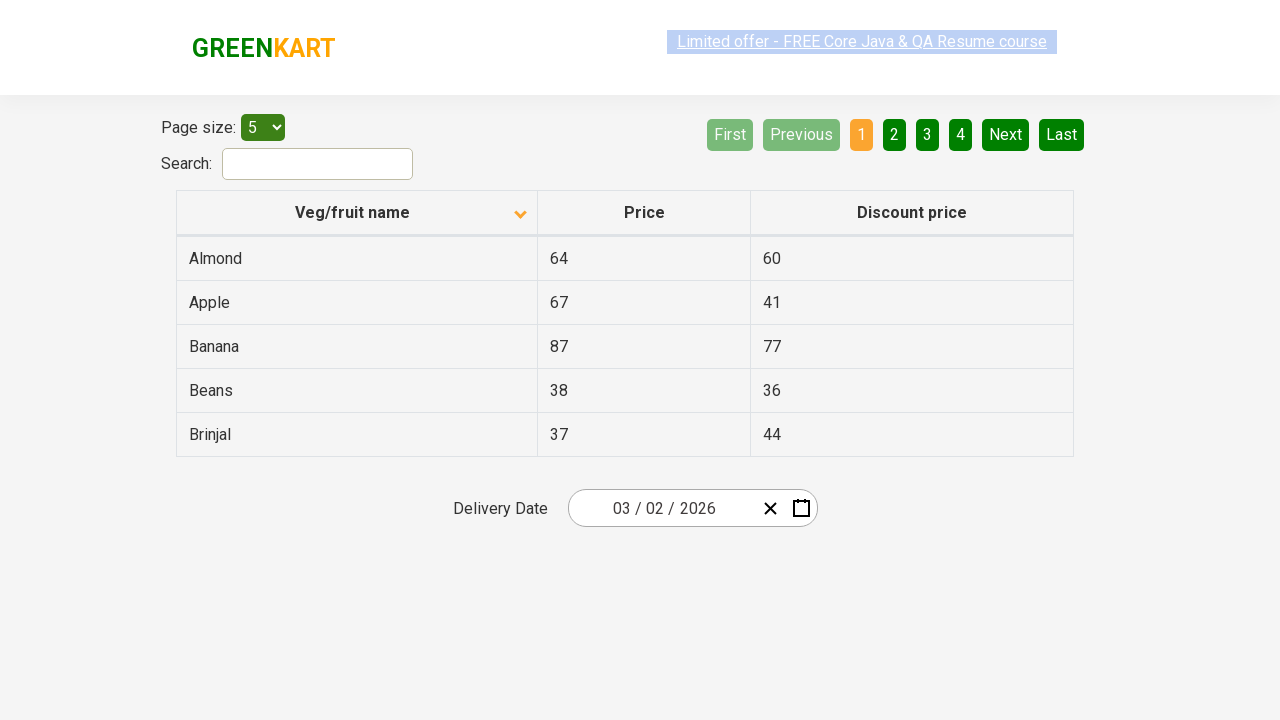

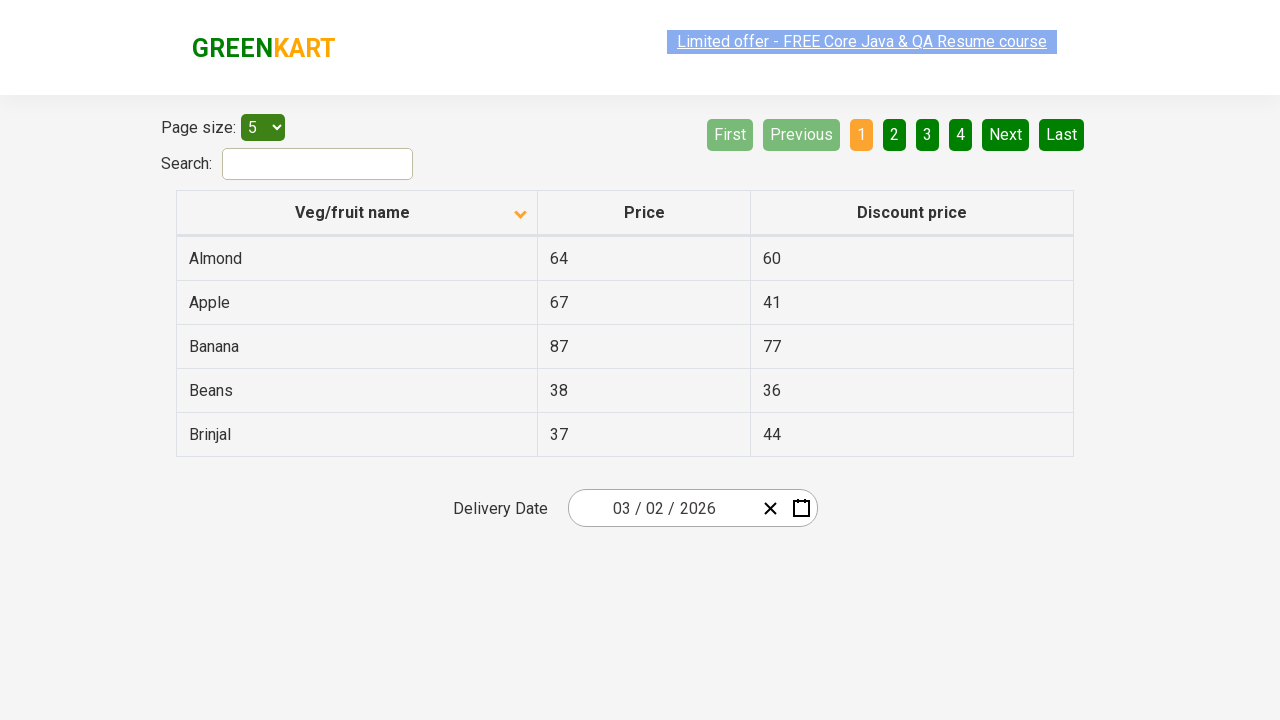